Tests DOM traversal using next sibling selectors - verifies sibling relationships between page elements

Starting URL: https://rahulshettyacademy.com/seleniumPractise/#/

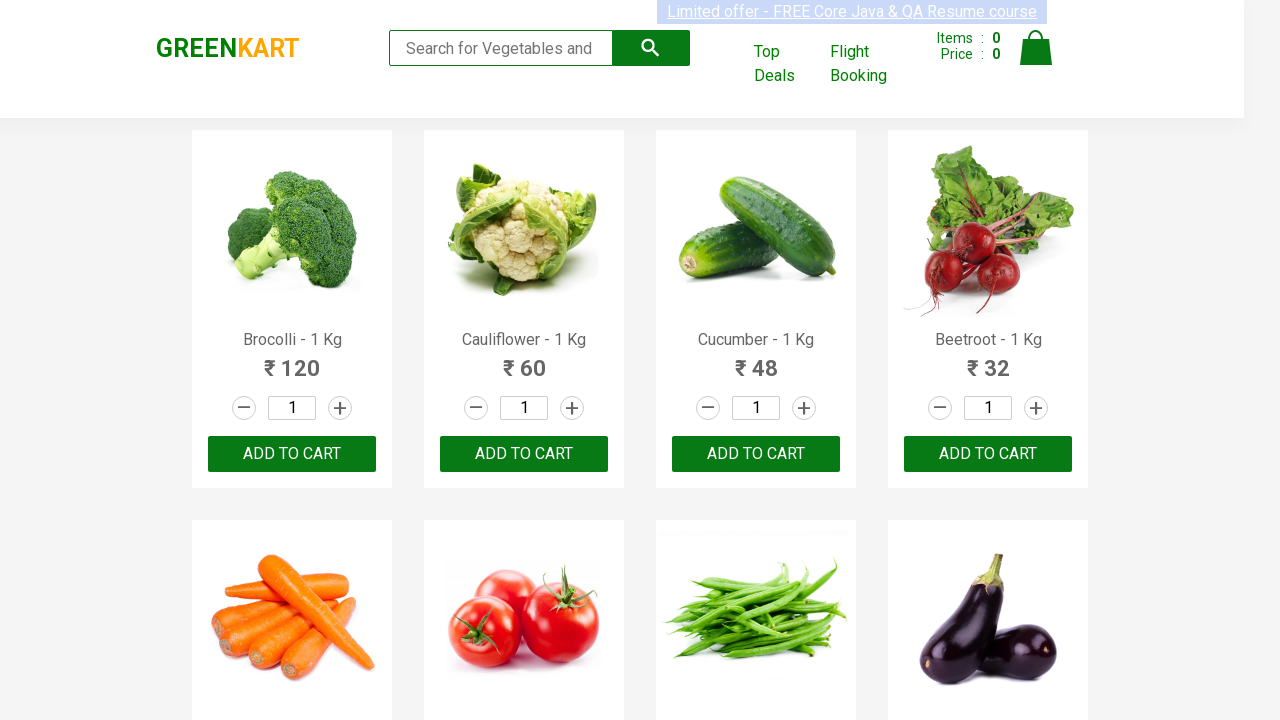

Waited for .search element to load on page
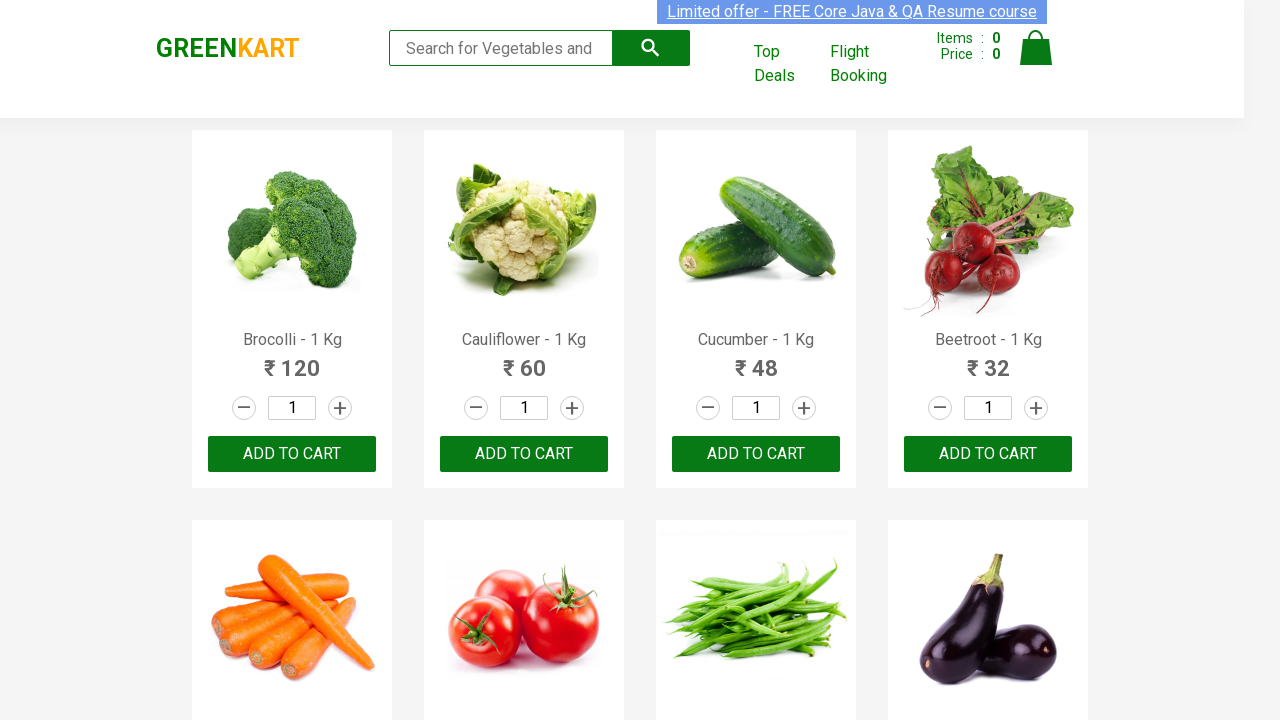

Located next sibling element after .search
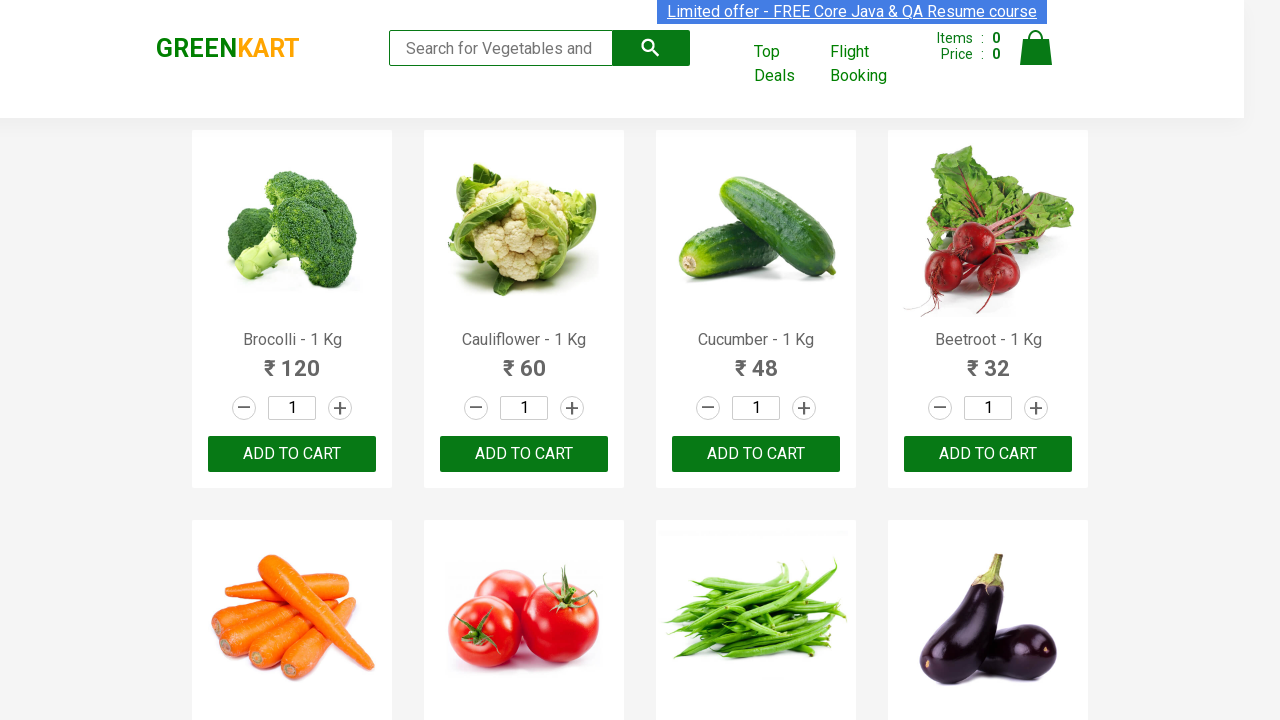

Verified .search next sibling has class 'cart'
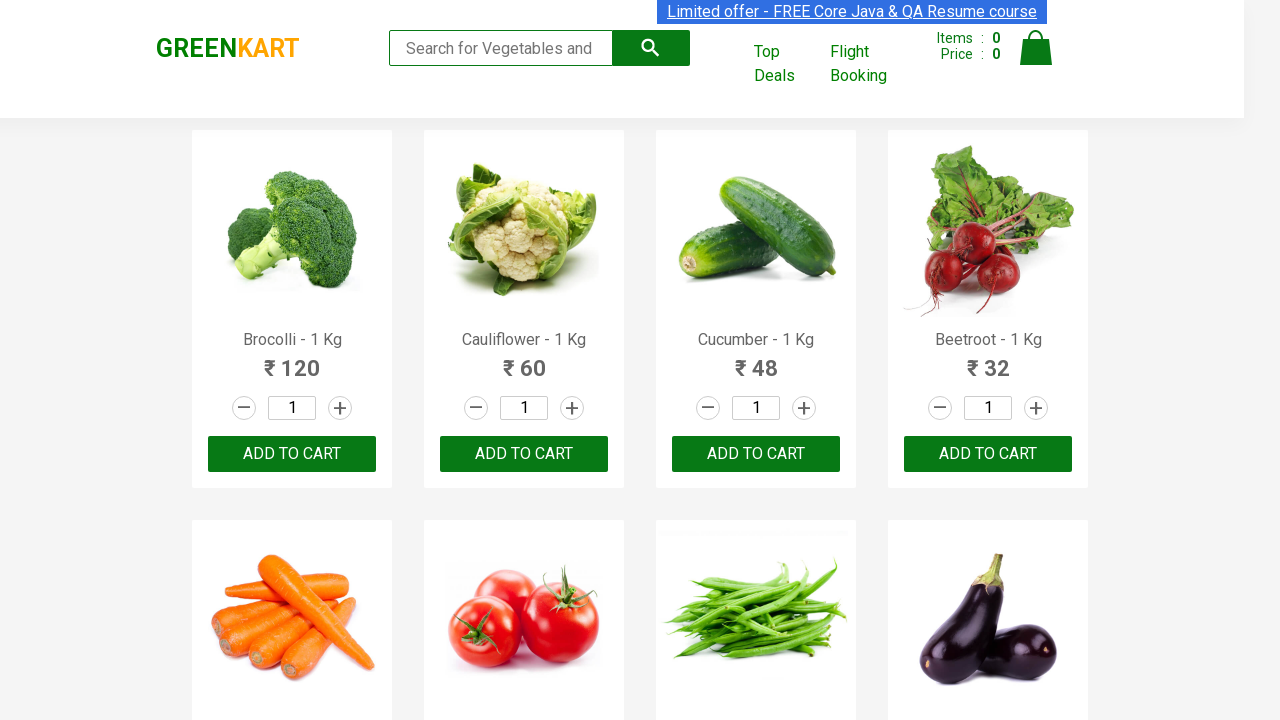

Located next sibling element after .wrapperone
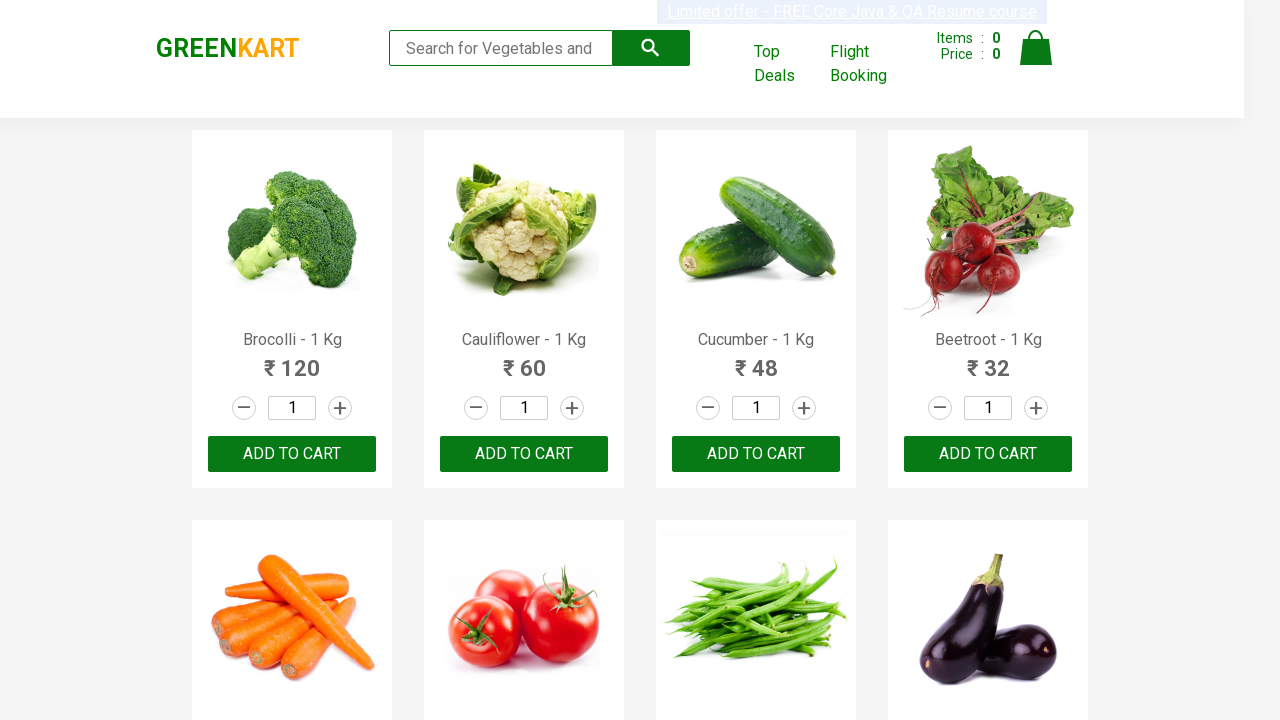

Verified .wrapperone next sibling has class 'wrapperTwo'
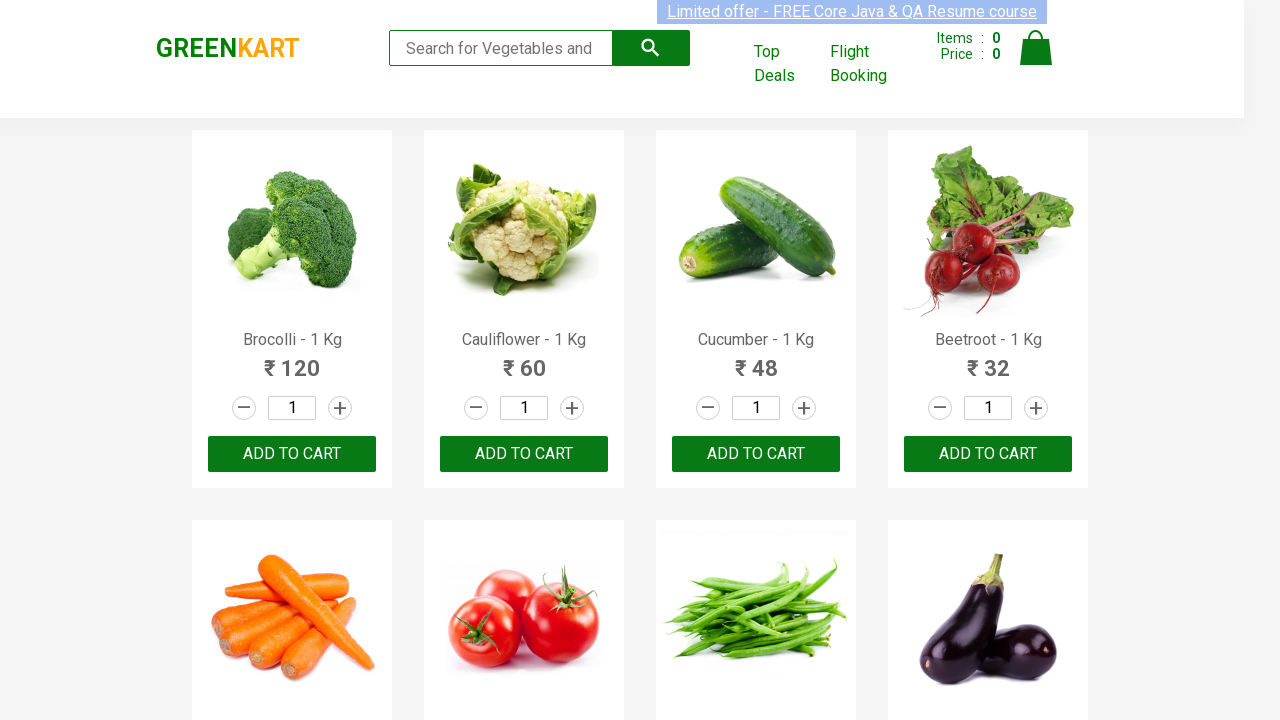

Located next sibling element after .wrapperThree
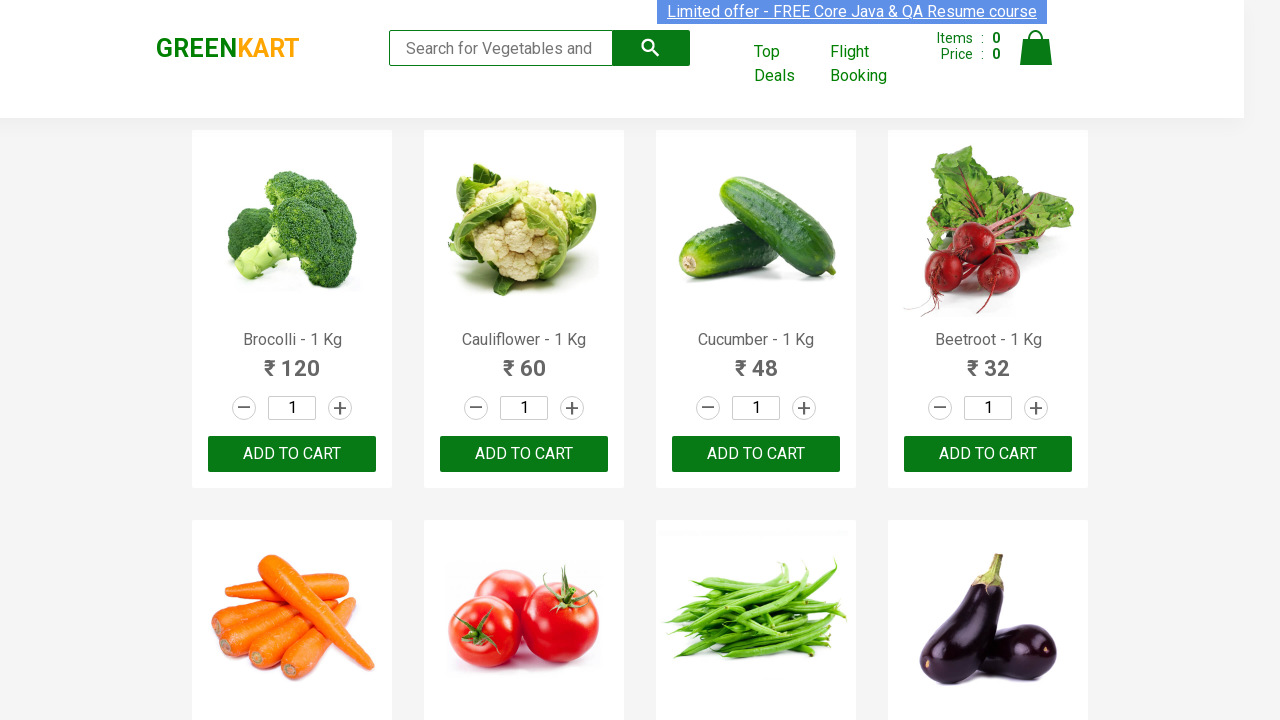

Verified .wrapperThree next sibling has class 'action-block'
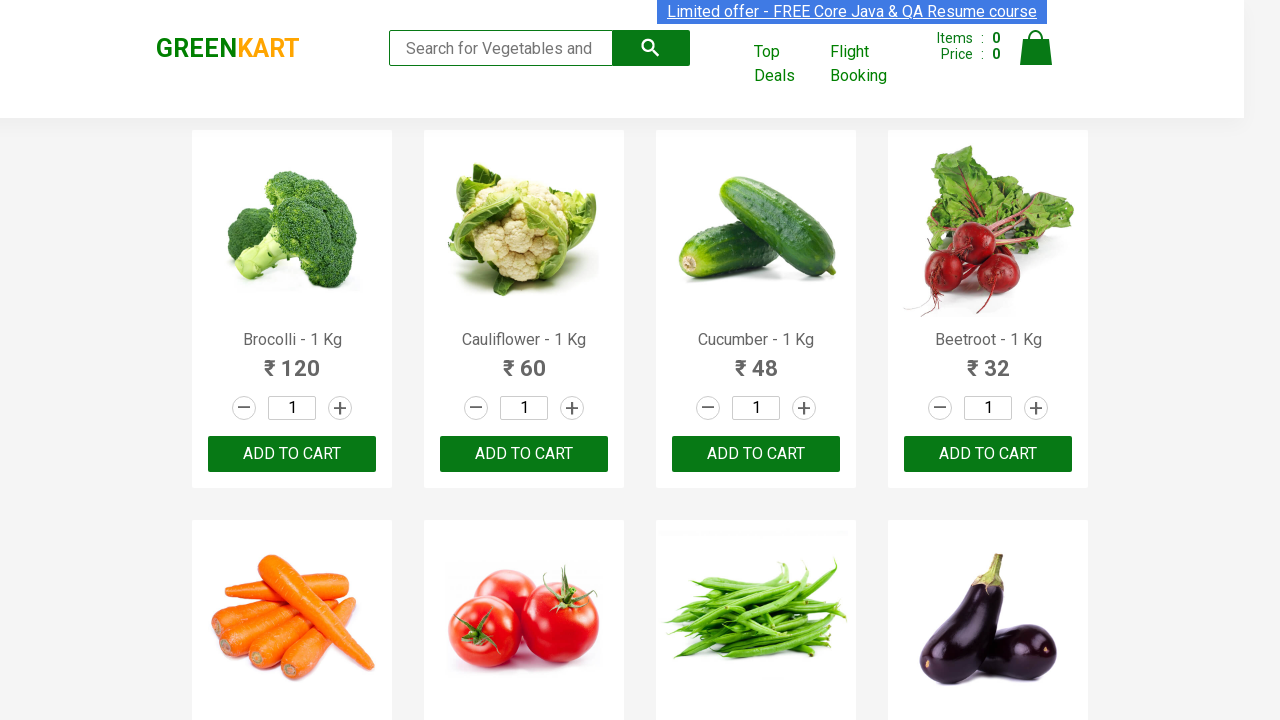

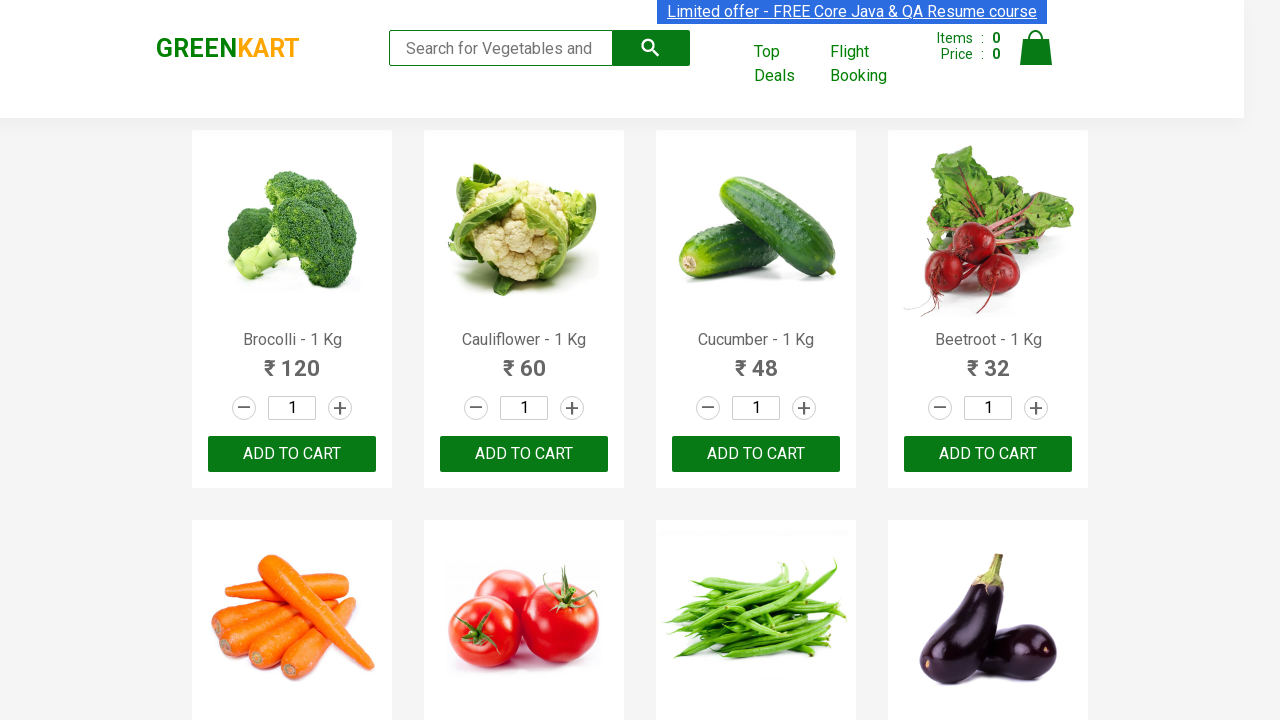